Tests a travel booking form by checking the friends and family checkbox and filling in the origin station field

Starting URL: https://rahulshettyacademy.com/dropdownsPractise/

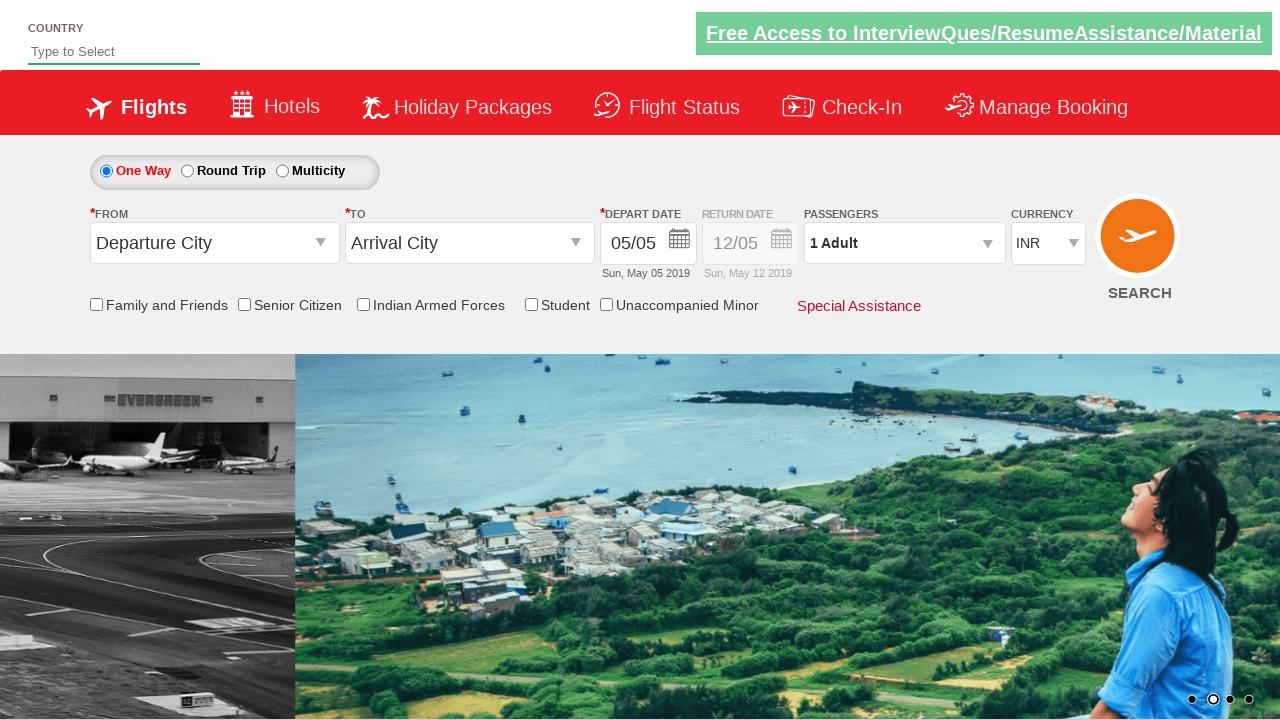

Checked the friends and family checkbox at (96, 304) on input[name='ctl00$mainContent$chk_friendsandfamily']
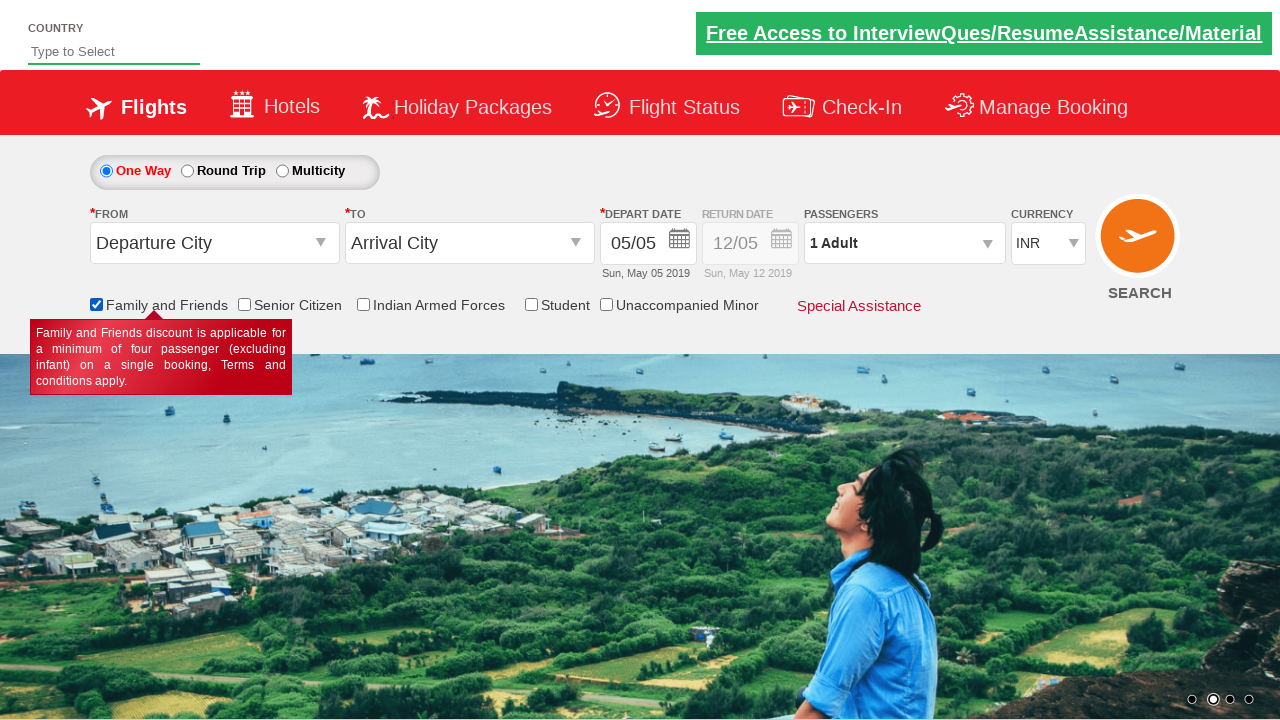

Filled origin station field with airport code 'ATQ' on #ctl00_mainContent_ddl_originStation1_CTXT
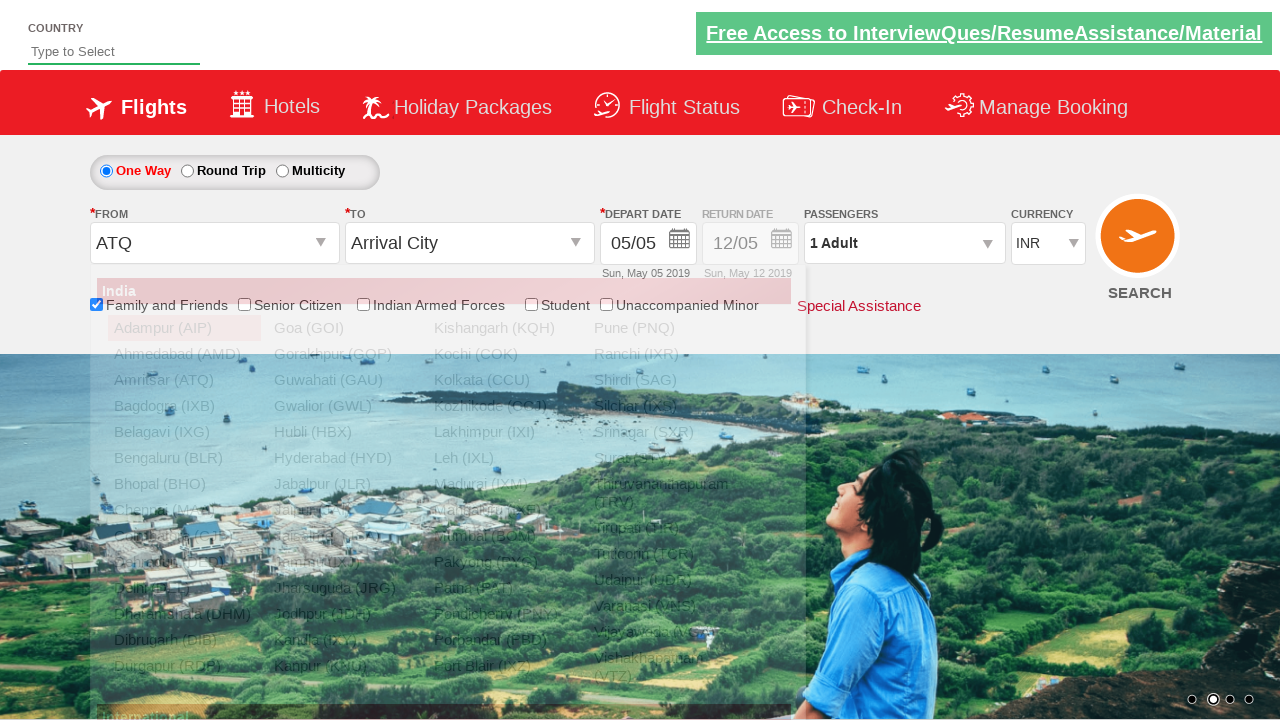

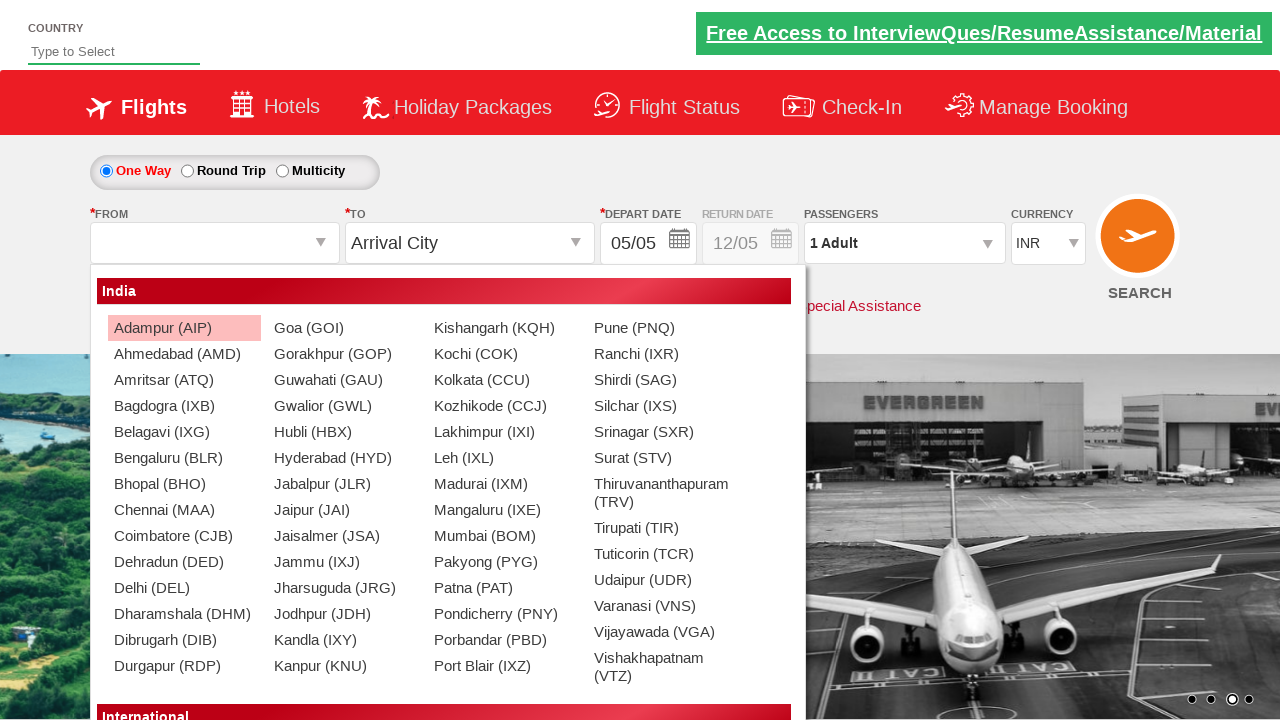